Navigates to the SeleniumBase error page and verifies that various page elements (Octocat, Star Wars themed elements, error text) are present on the page.

Starting URL: https://seleniumbase.io/error_page/

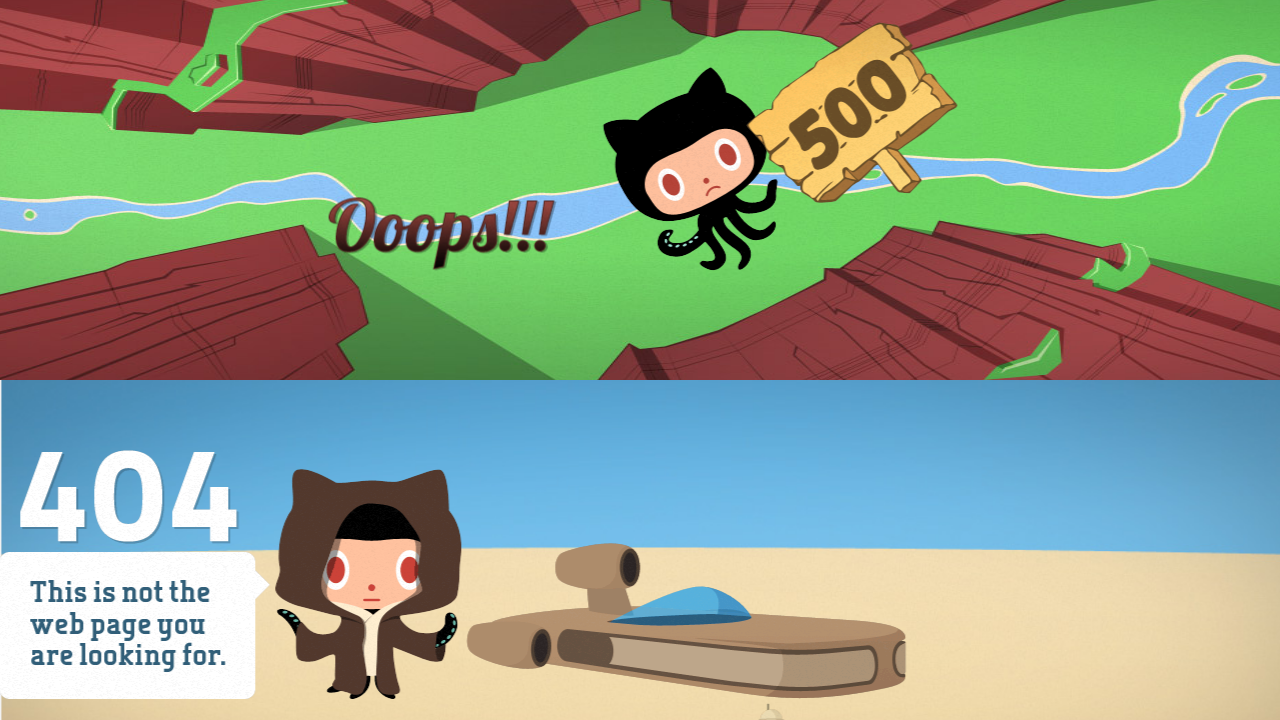

Navigated to SeleniumBase error page
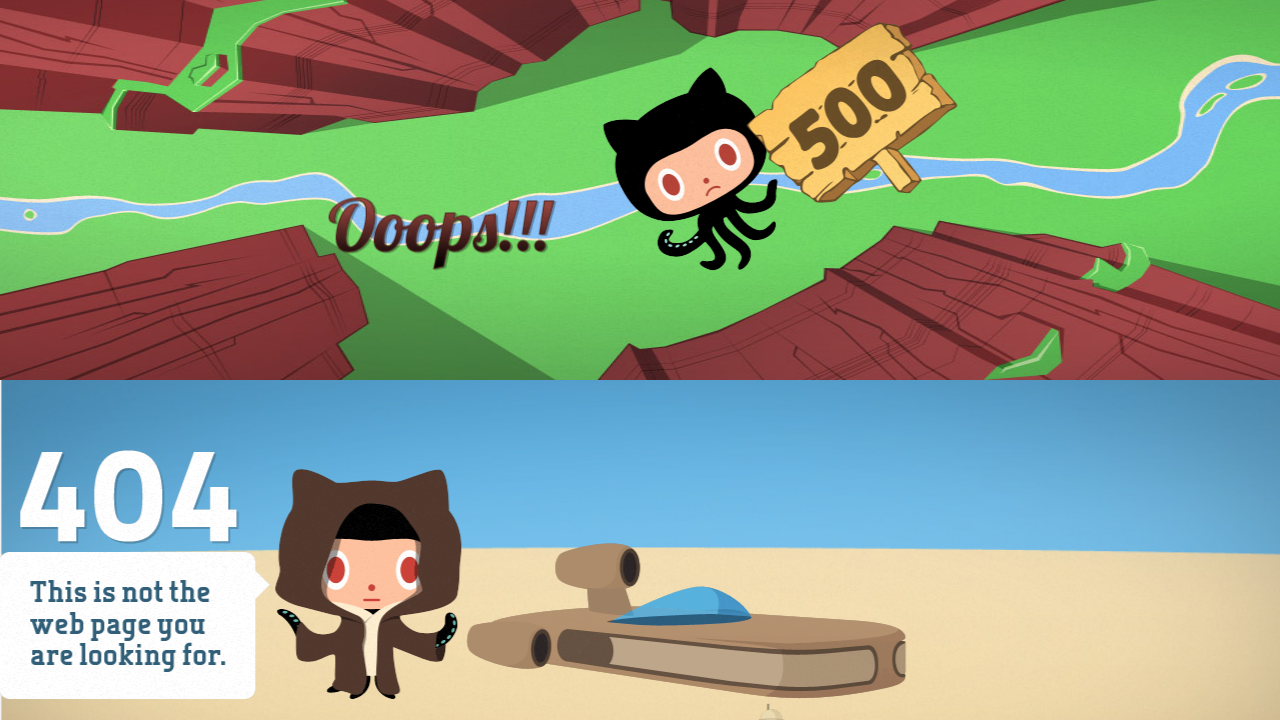

Set viewport size to 1920x1080
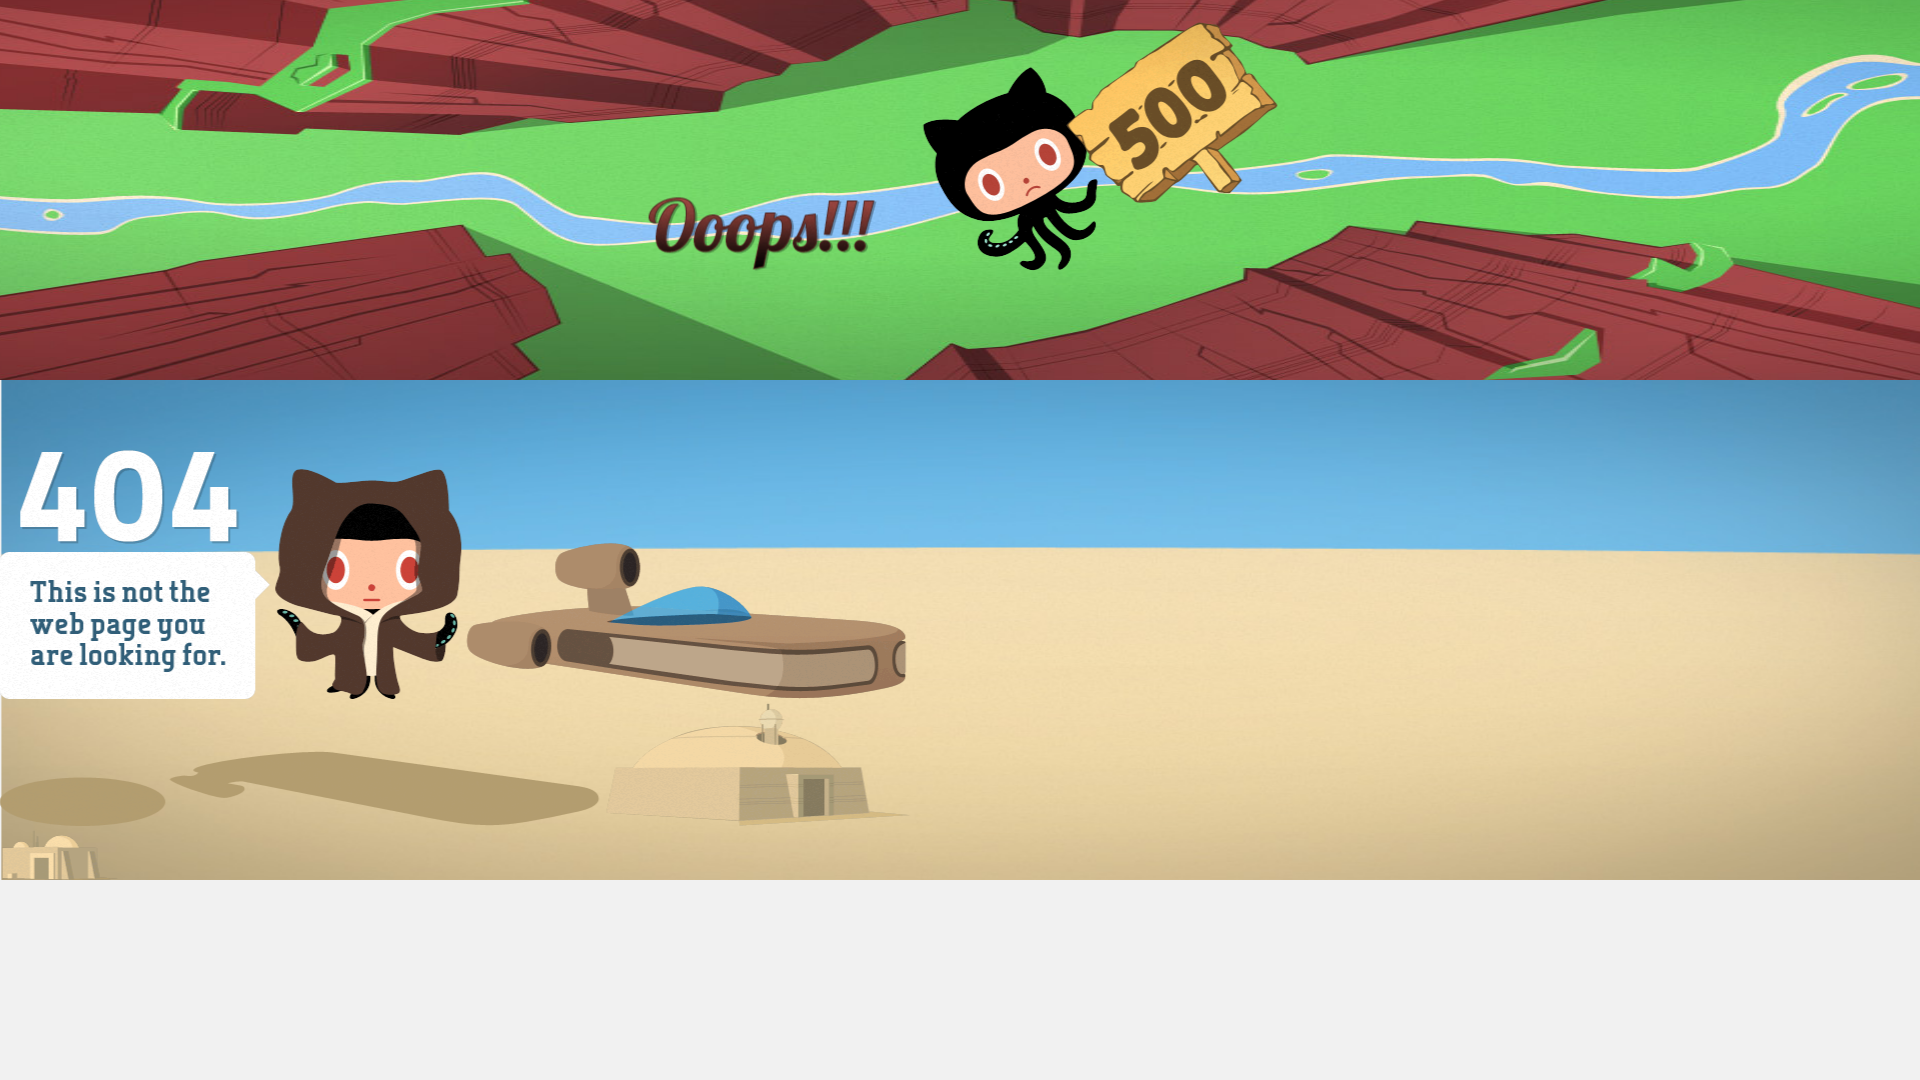

Main Octocat element loaded
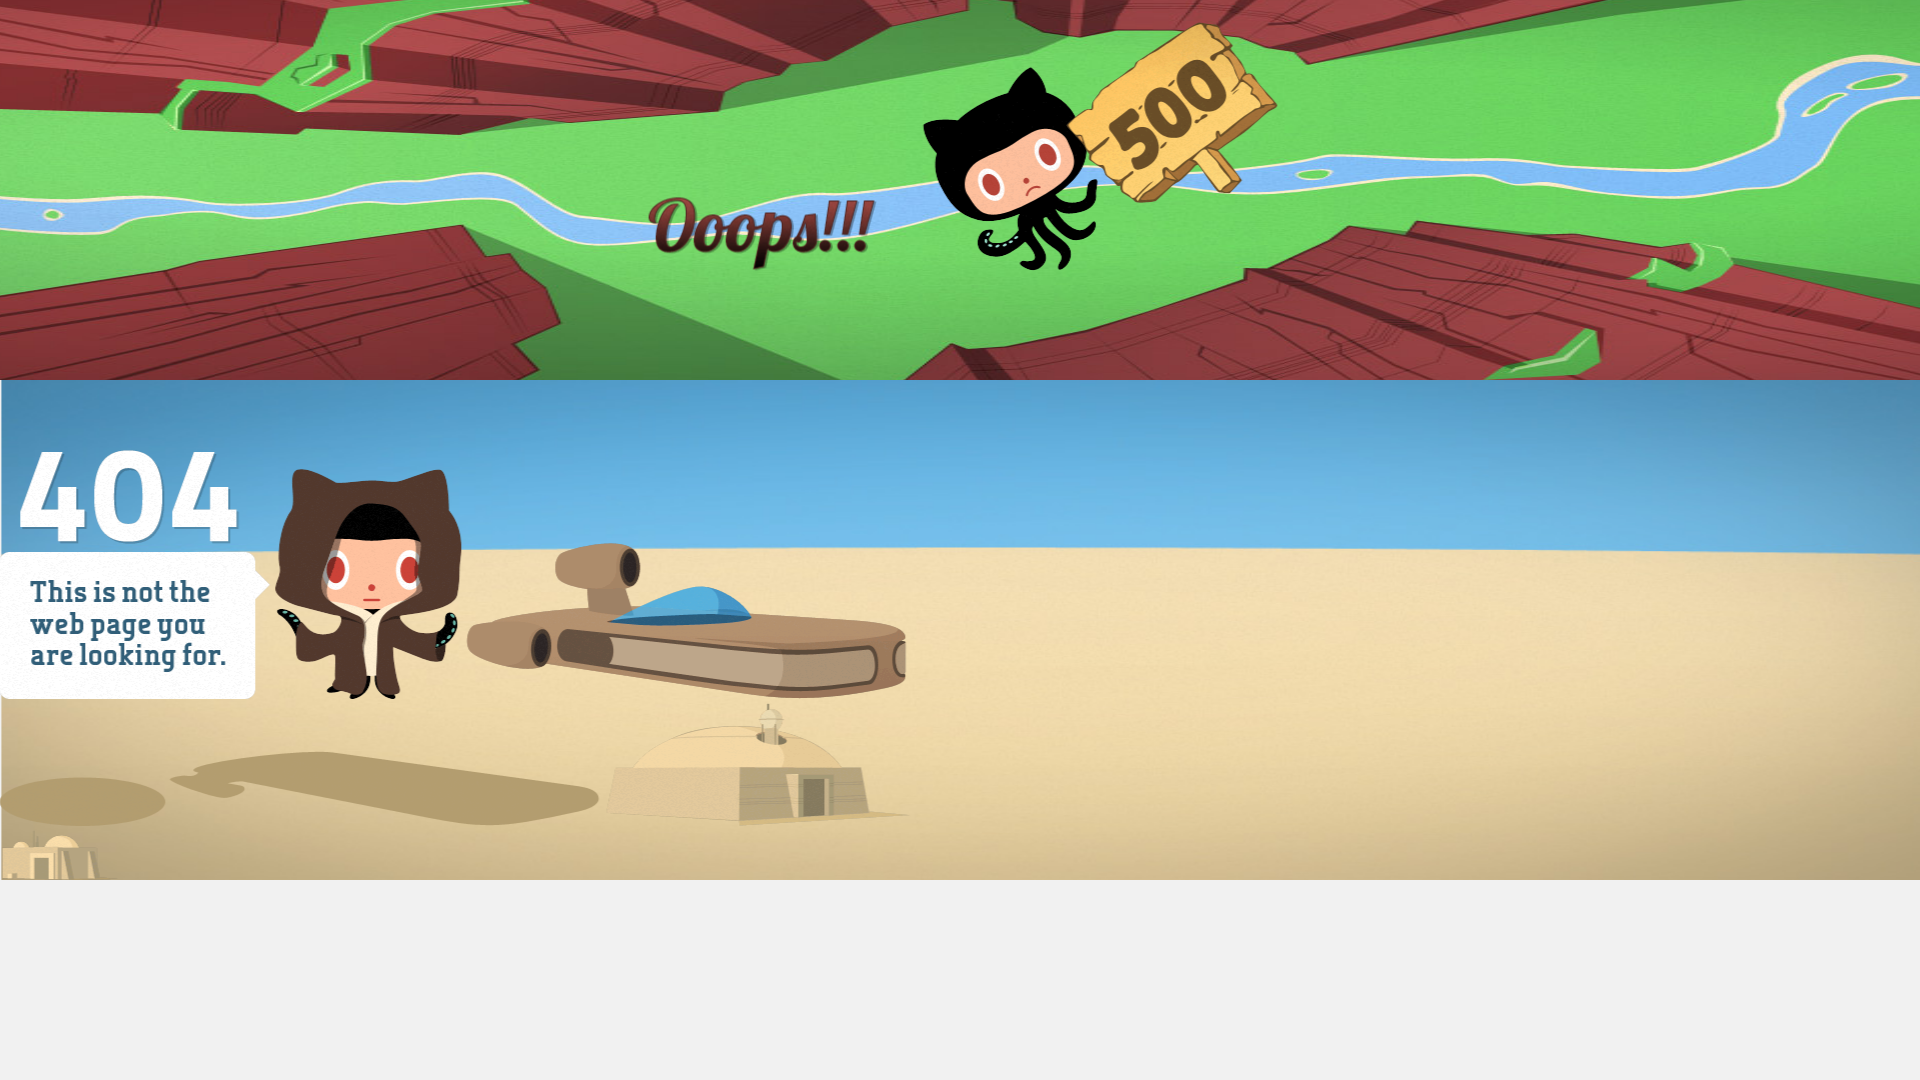

Star Wars themed element 'Octobi Wan Catnobi' verified
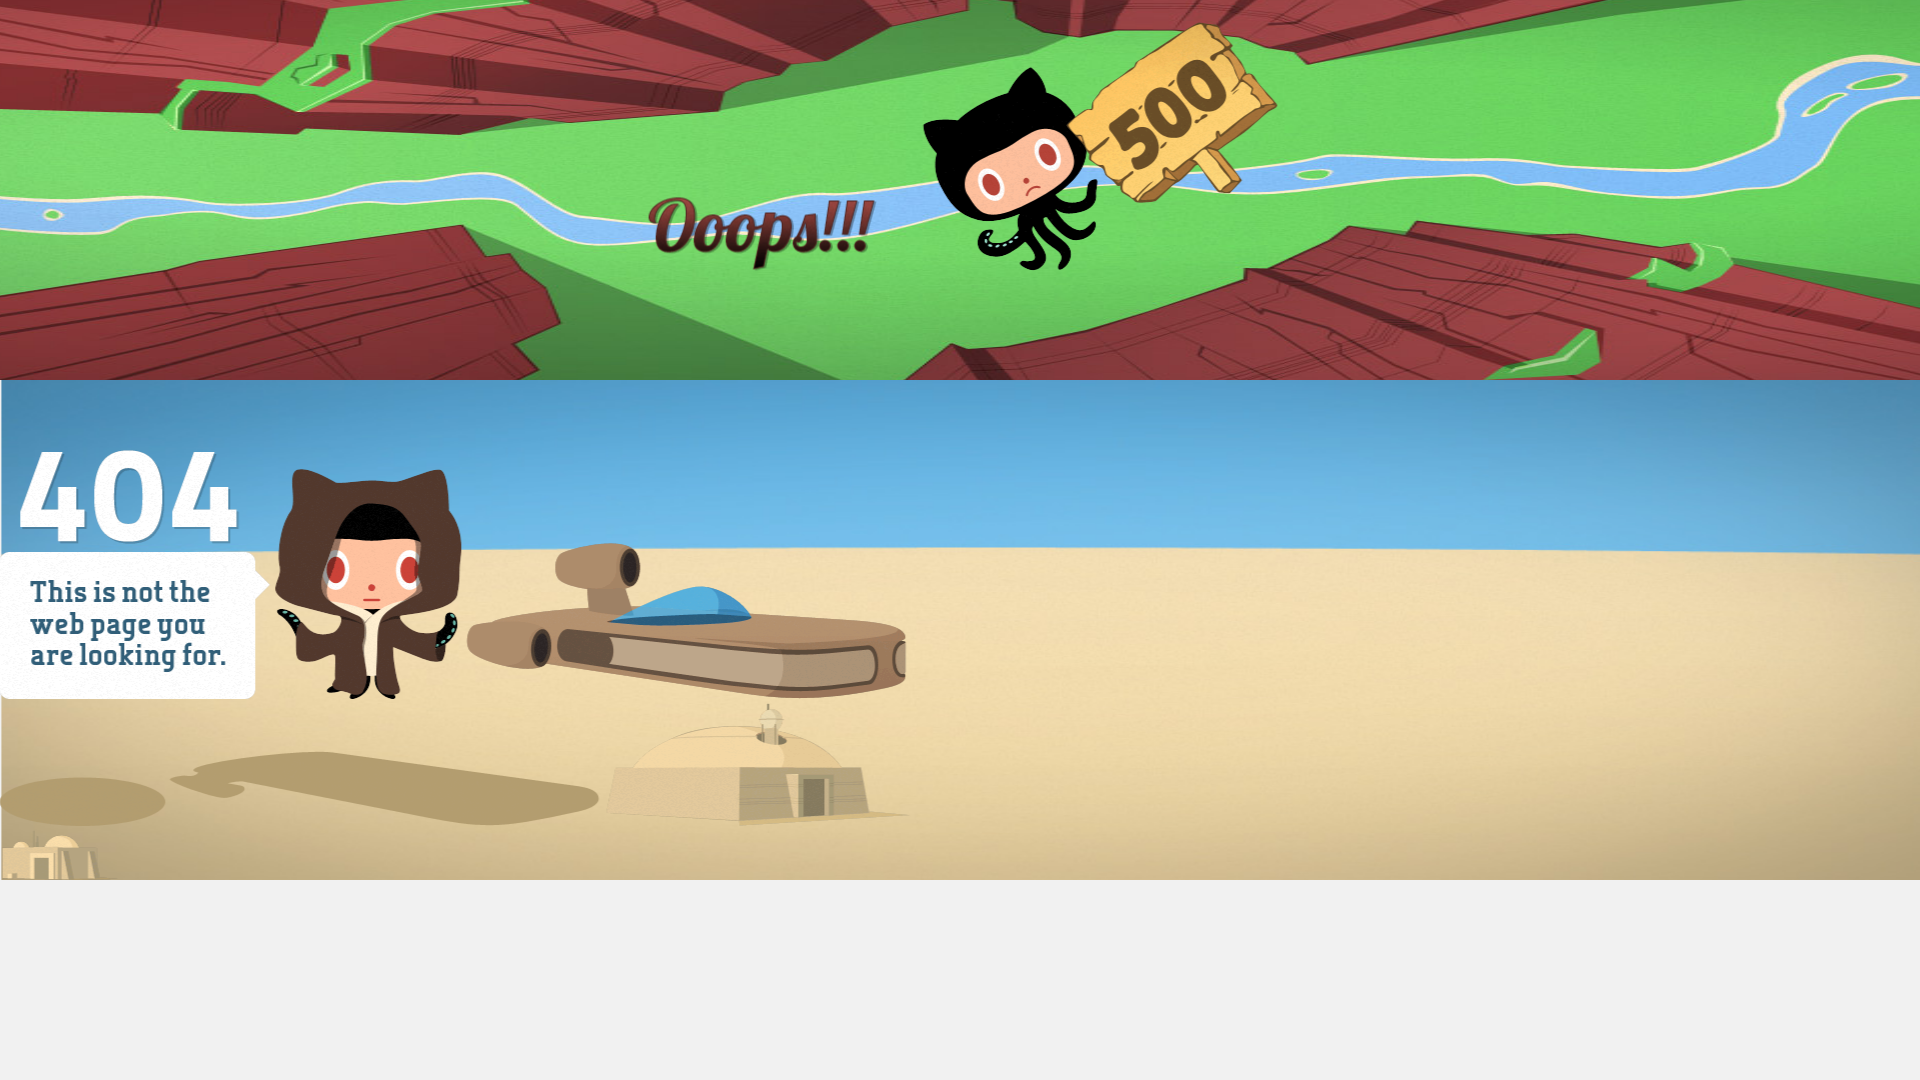

Error text element verified
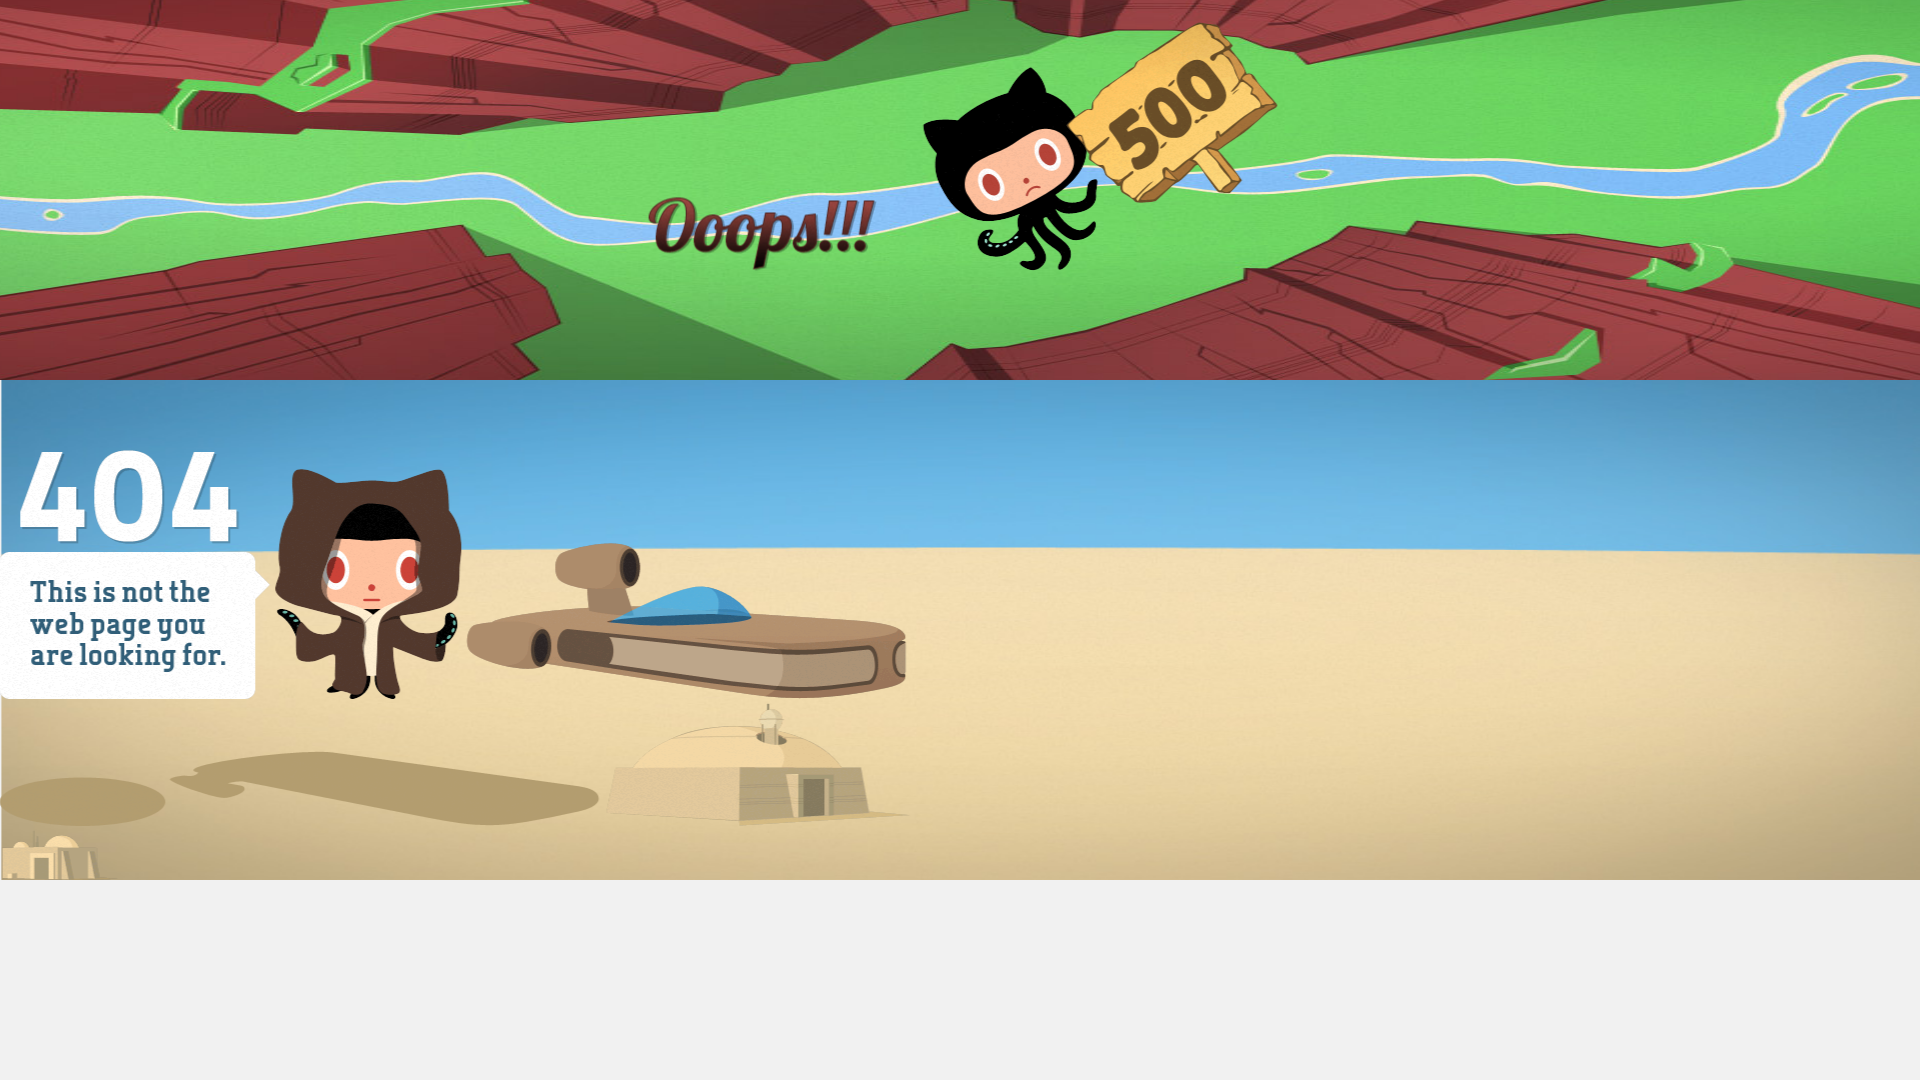

Speeder element verified
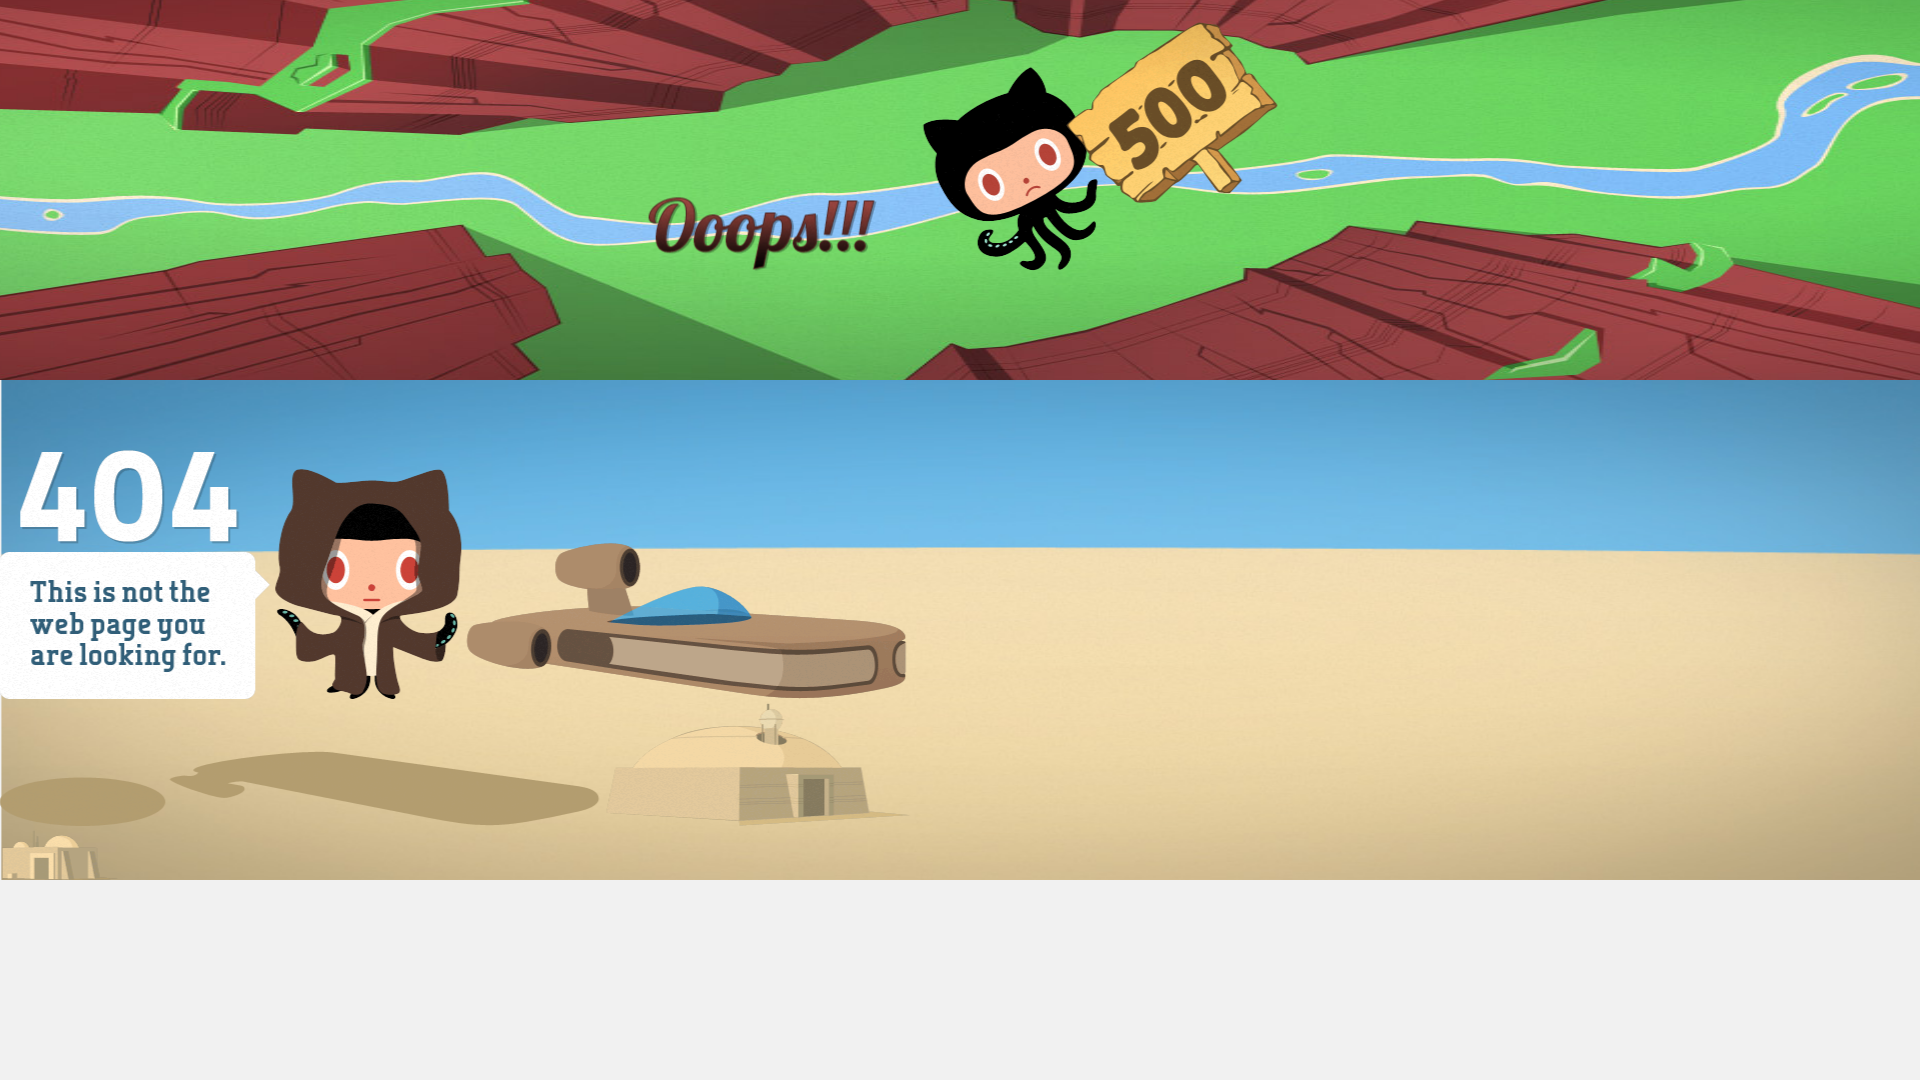

Sign element verified
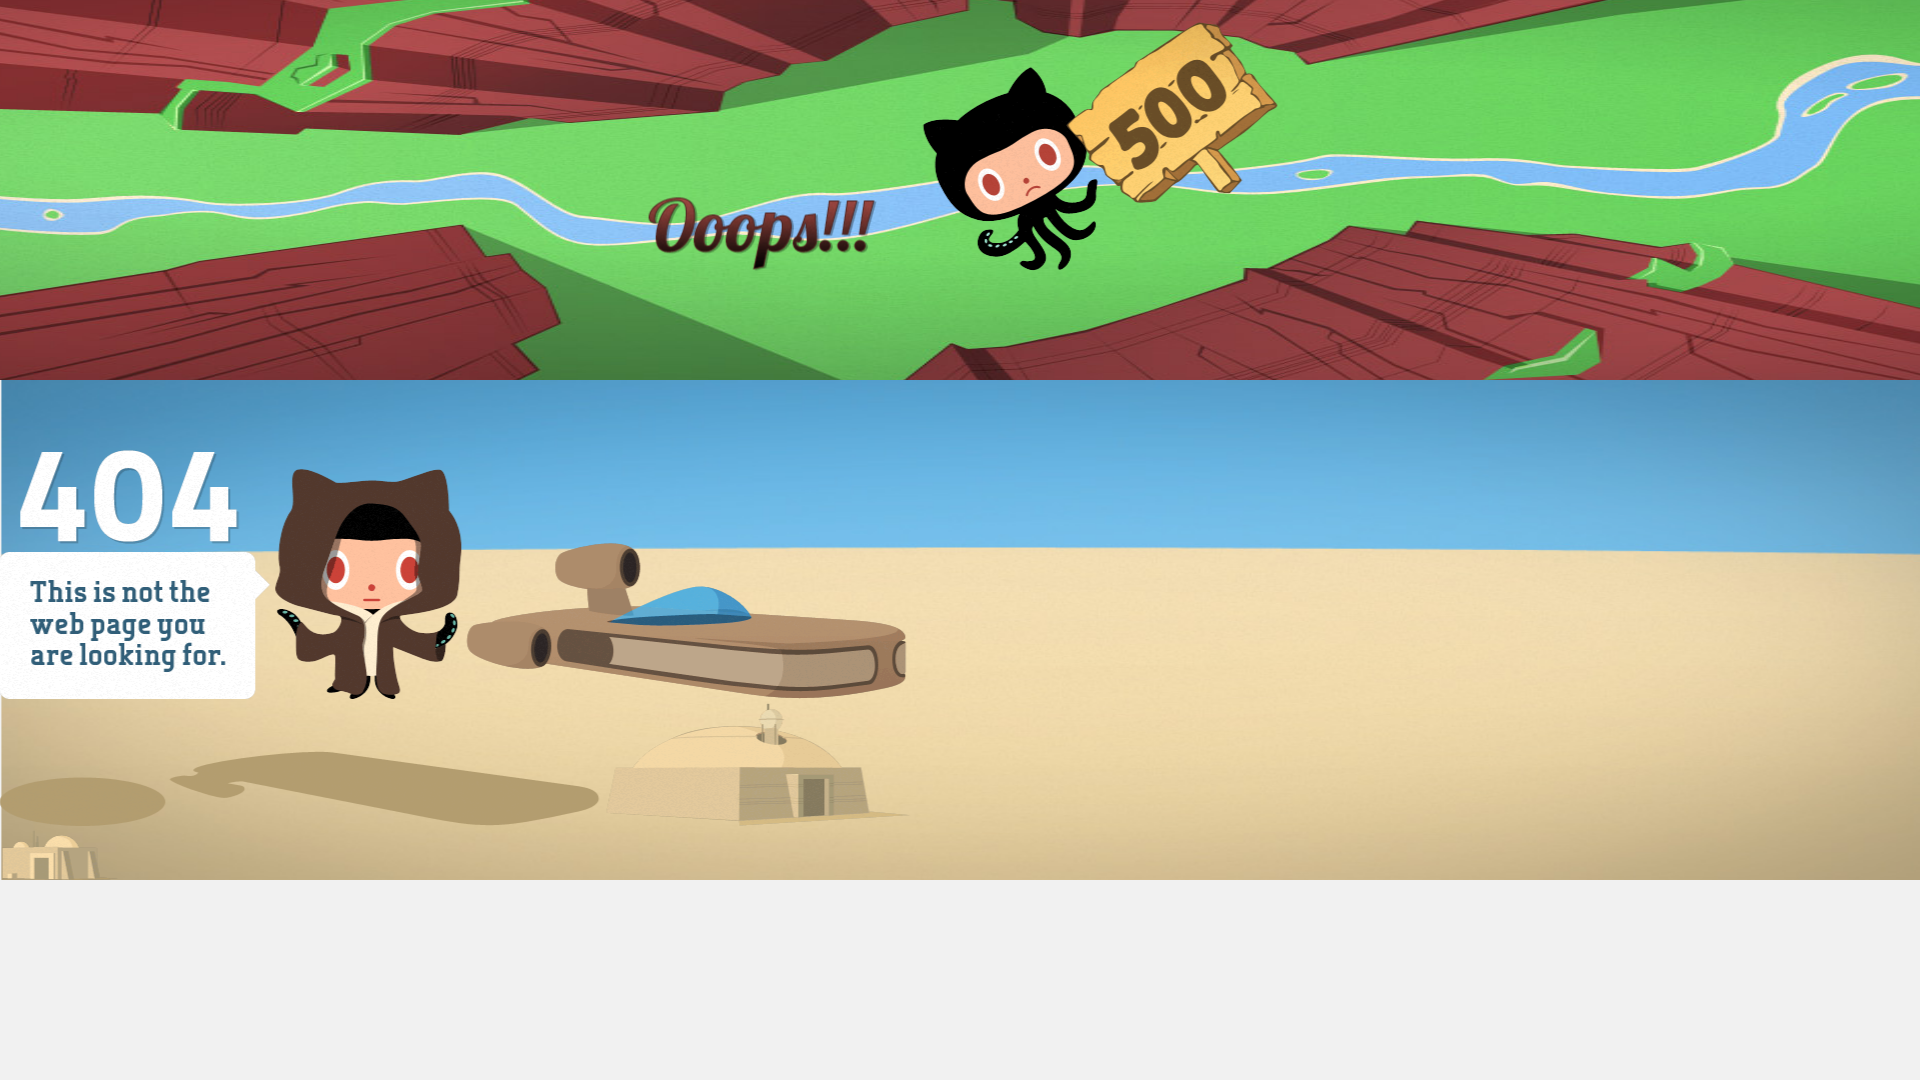

404 image element verified
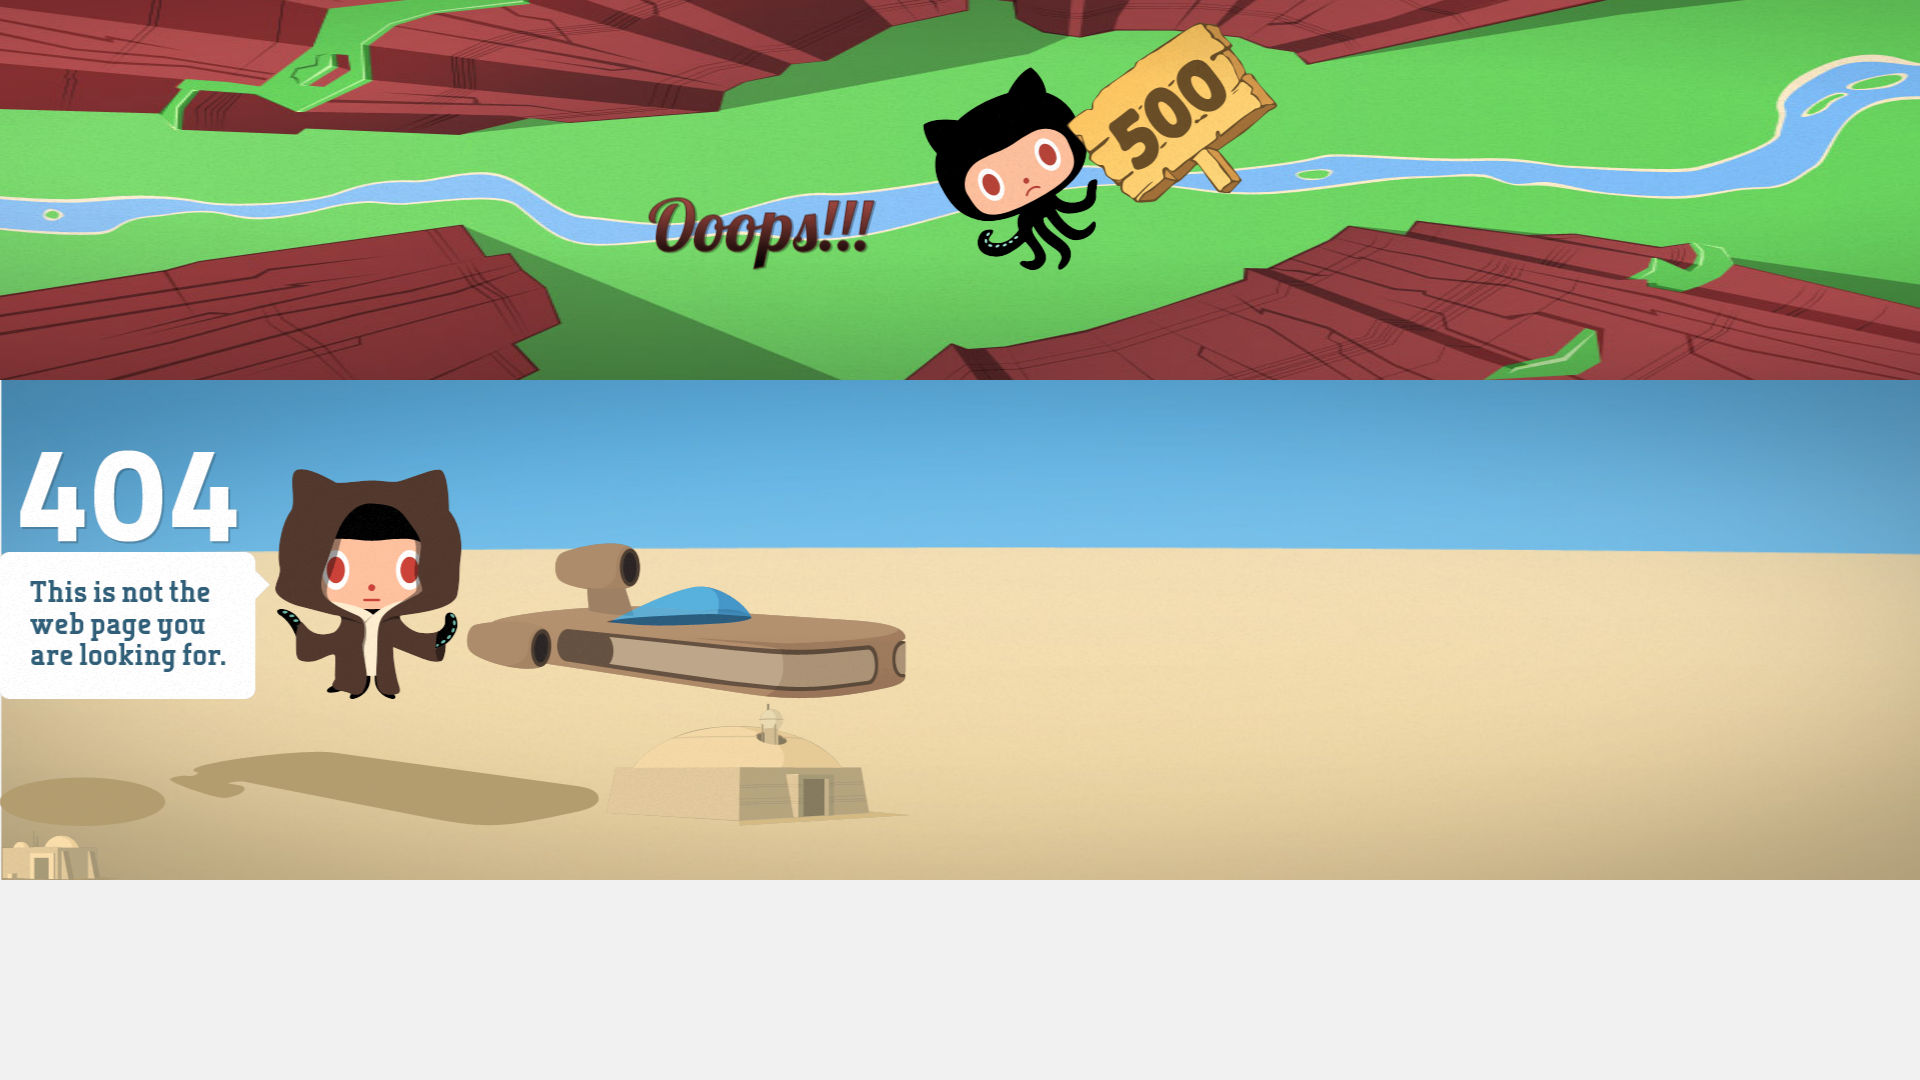

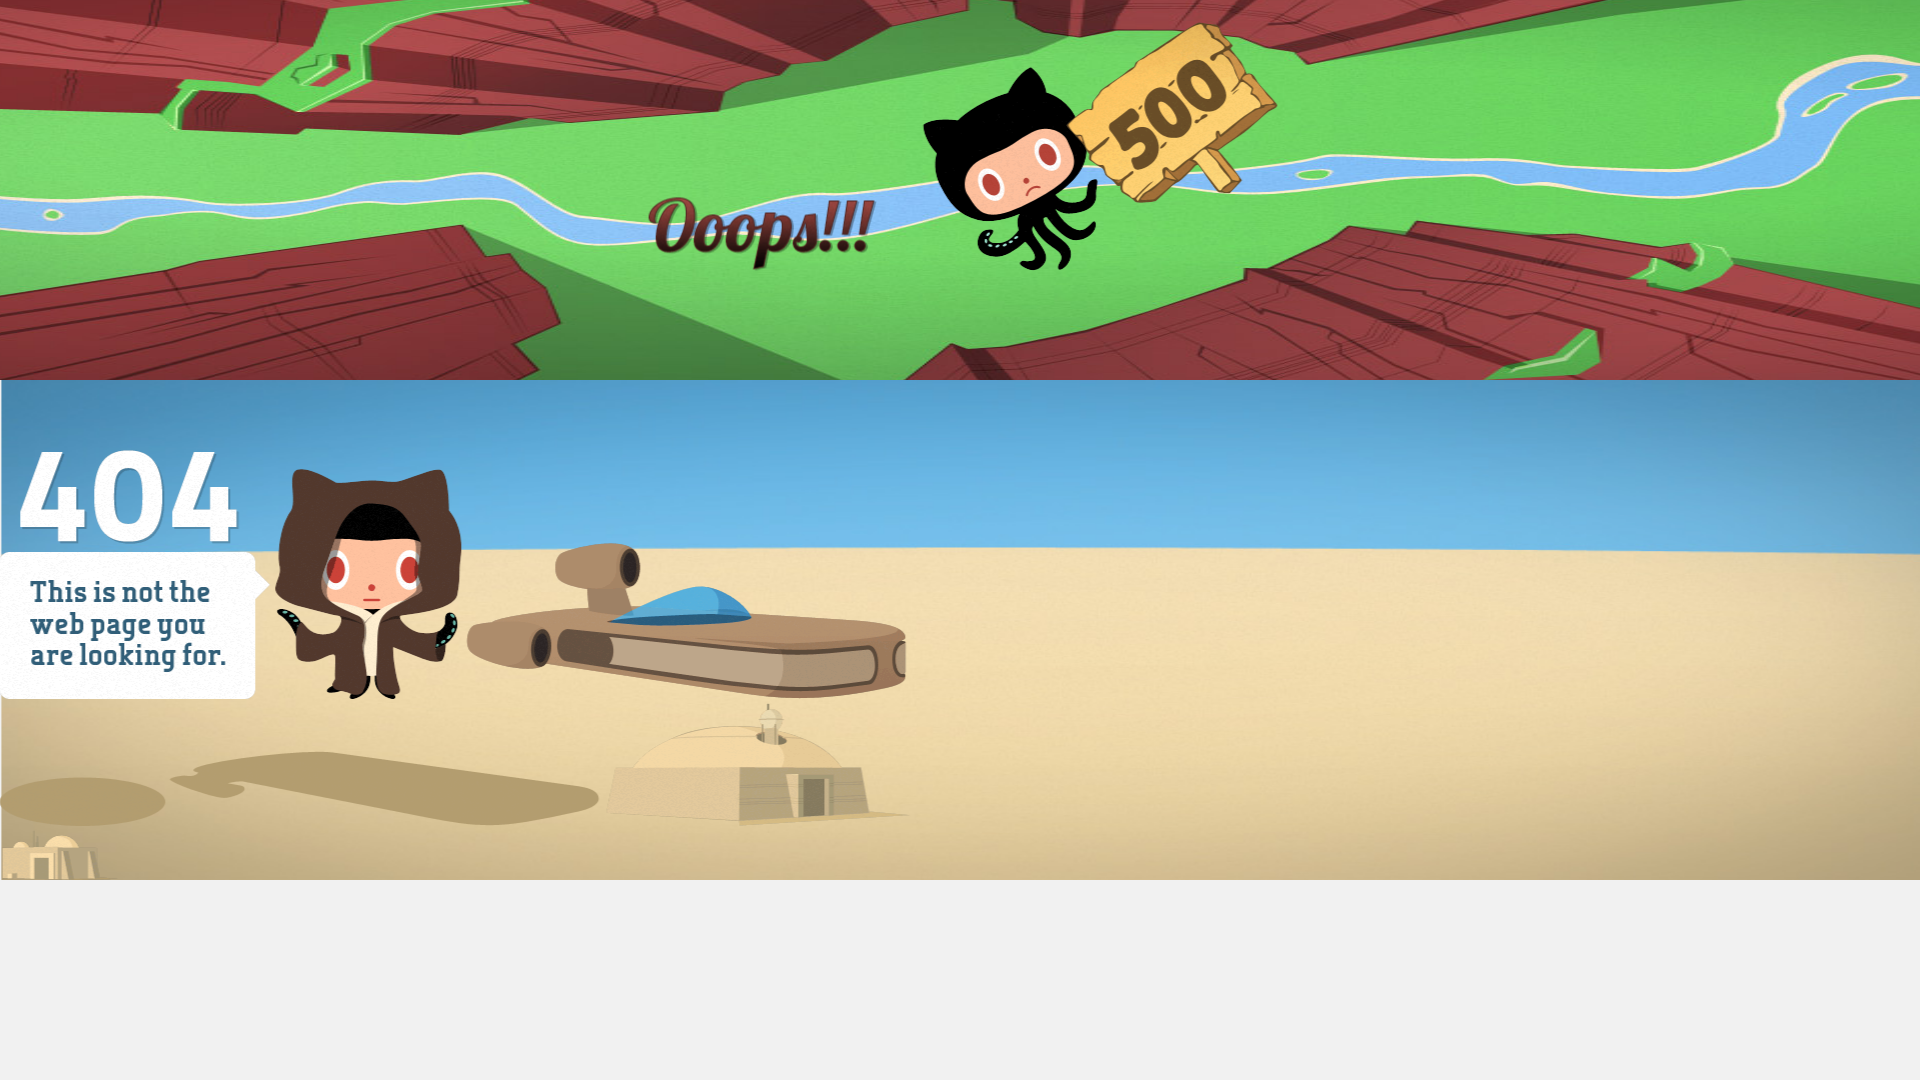